Tests passenger selection dropdown by clicking on the dropdown and incrementing the adult passenger count multiple times

Starting URL: https://rahulshettyacademy.com/dropdownsPractise

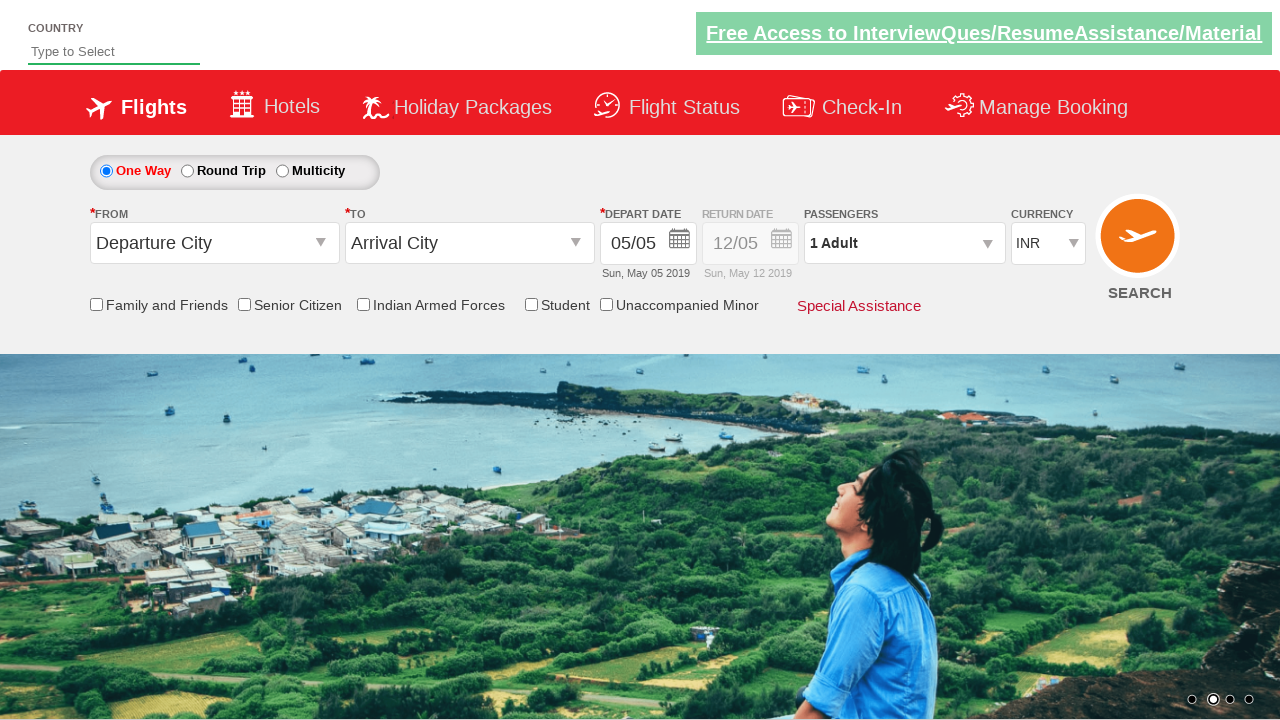

Clicked passengers dropdown to open it at (904, 243) on #divpaxinfo
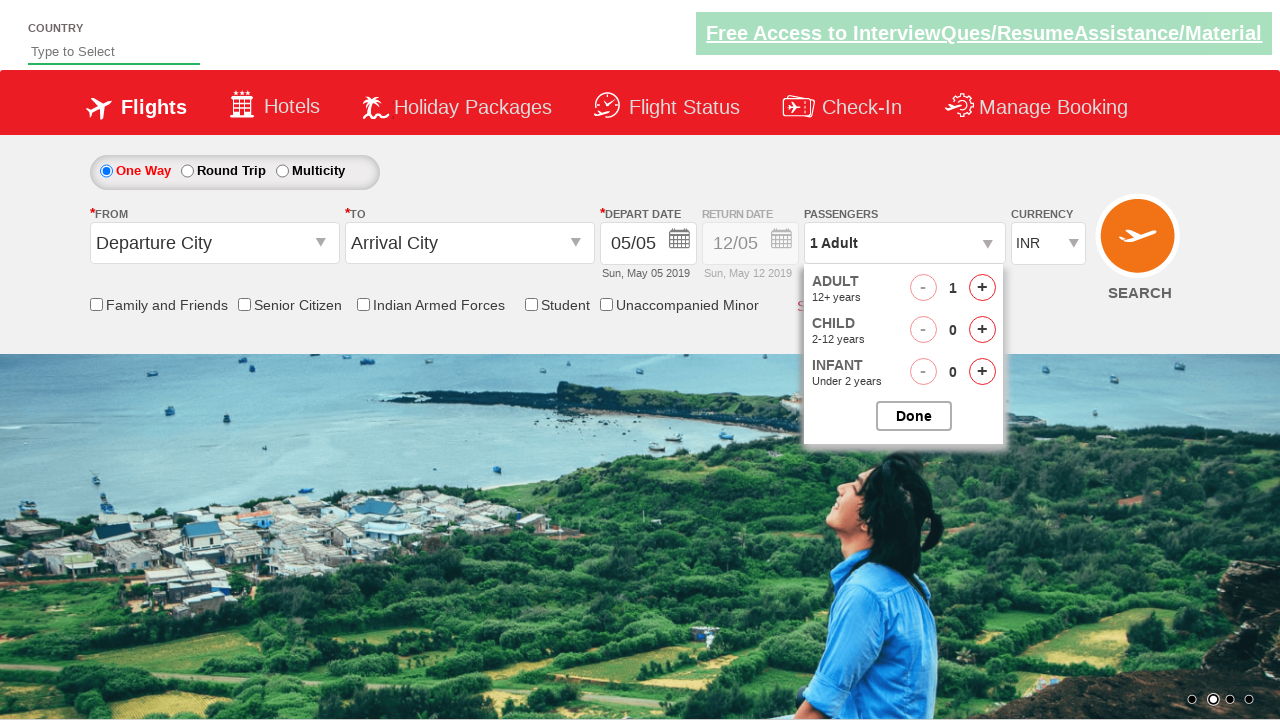

Waited for dropdown to fully open
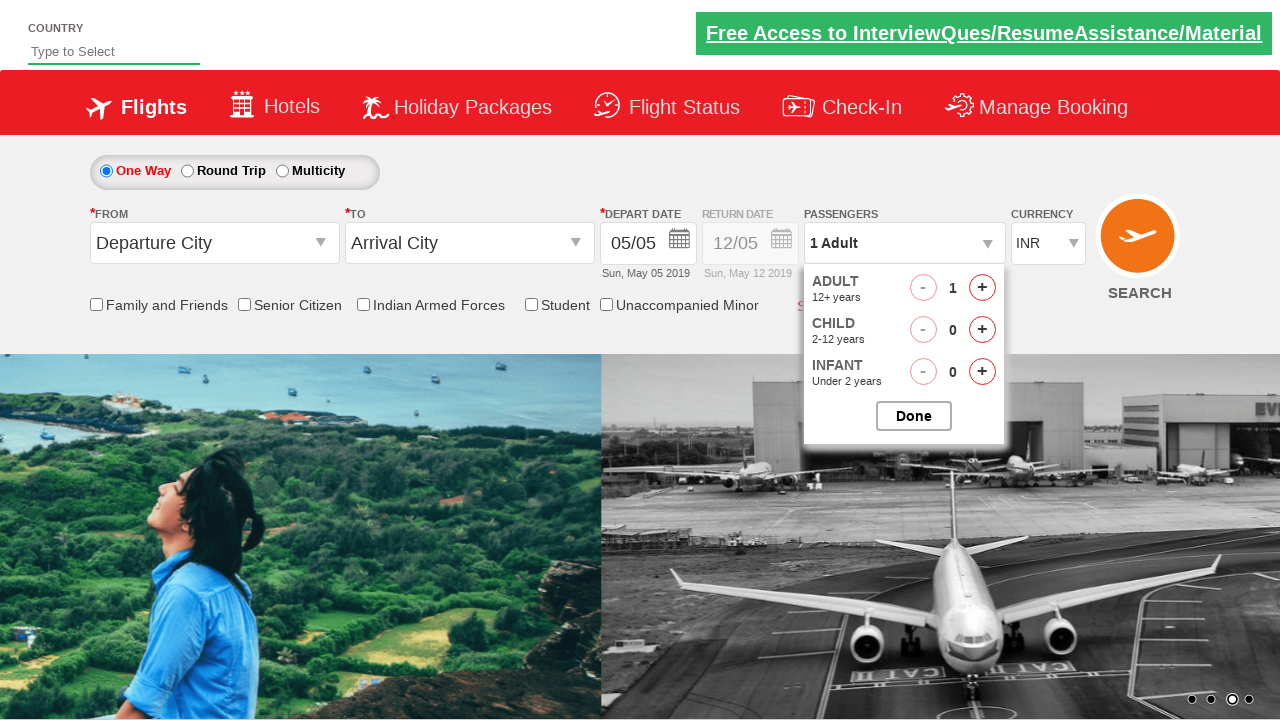

Clicked adult increment button (click 1 of 5) at (982, 288) on #hrefIncAdt
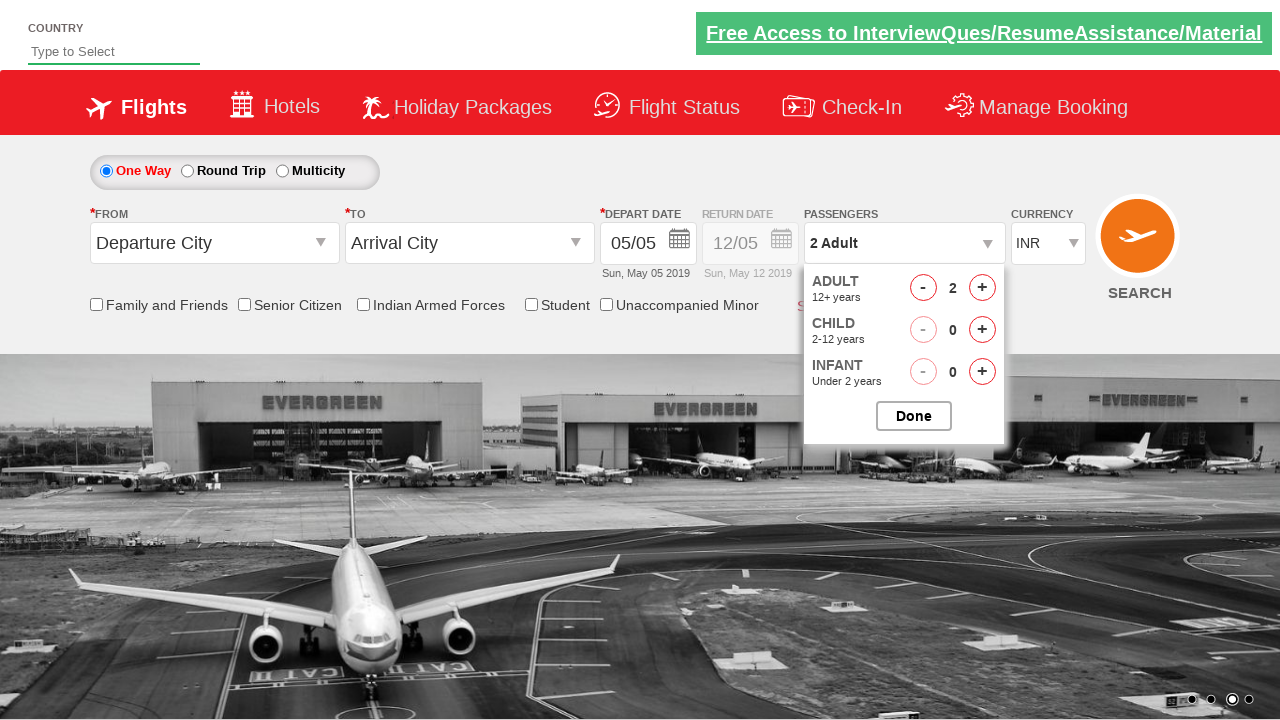

Waited for UI to update after adult increment click 1
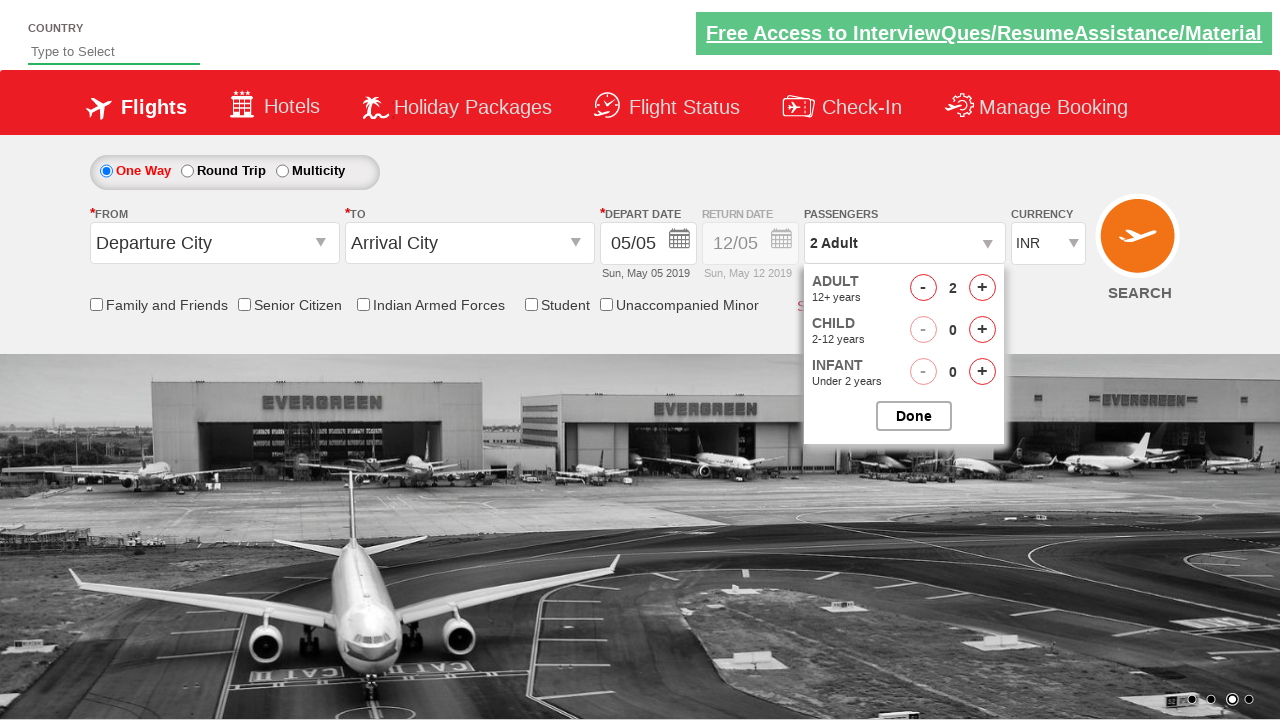

Clicked adult increment button (click 2 of 5) at (982, 288) on #hrefIncAdt
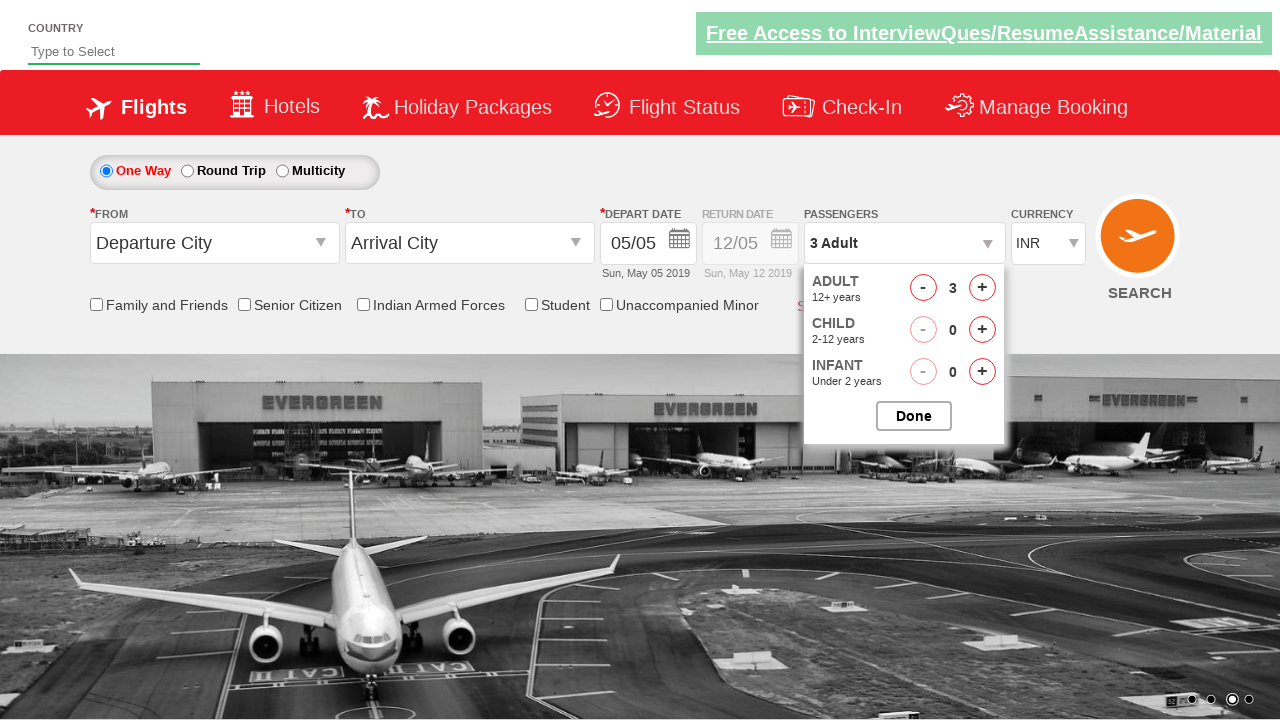

Waited for UI to update after adult increment click 2
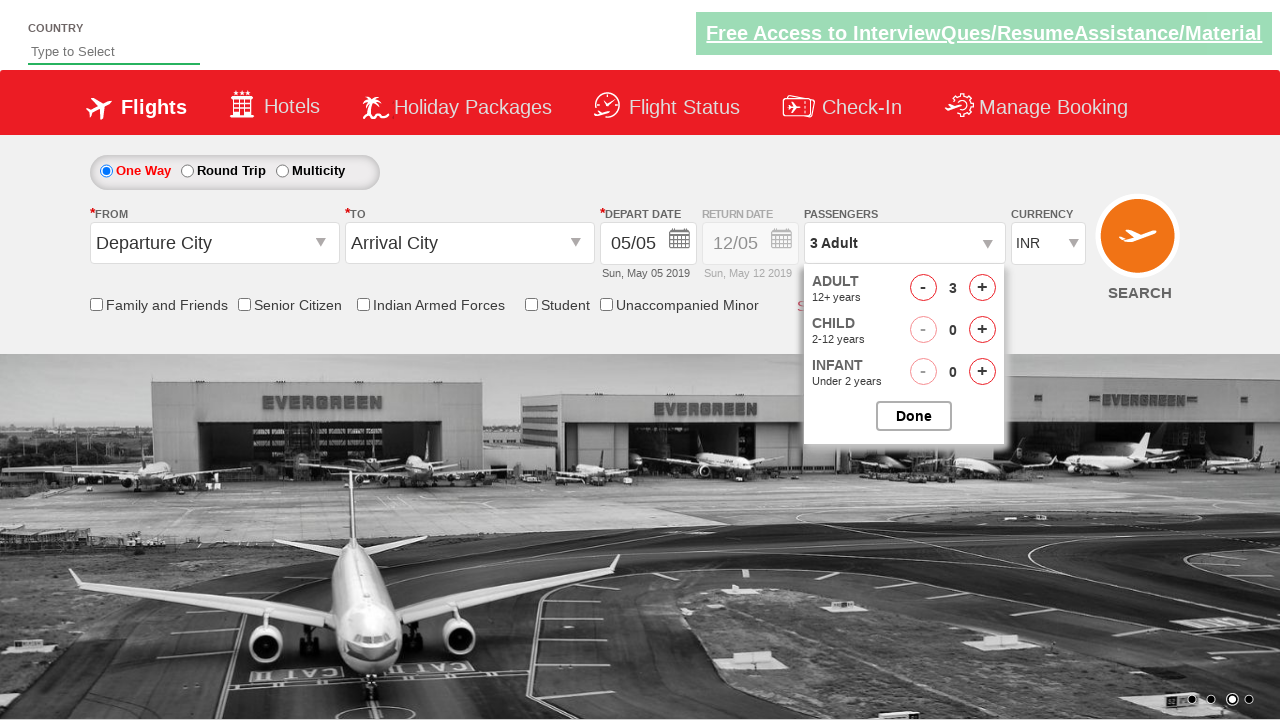

Clicked adult increment button (click 3 of 5) at (982, 288) on #hrefIncAdt
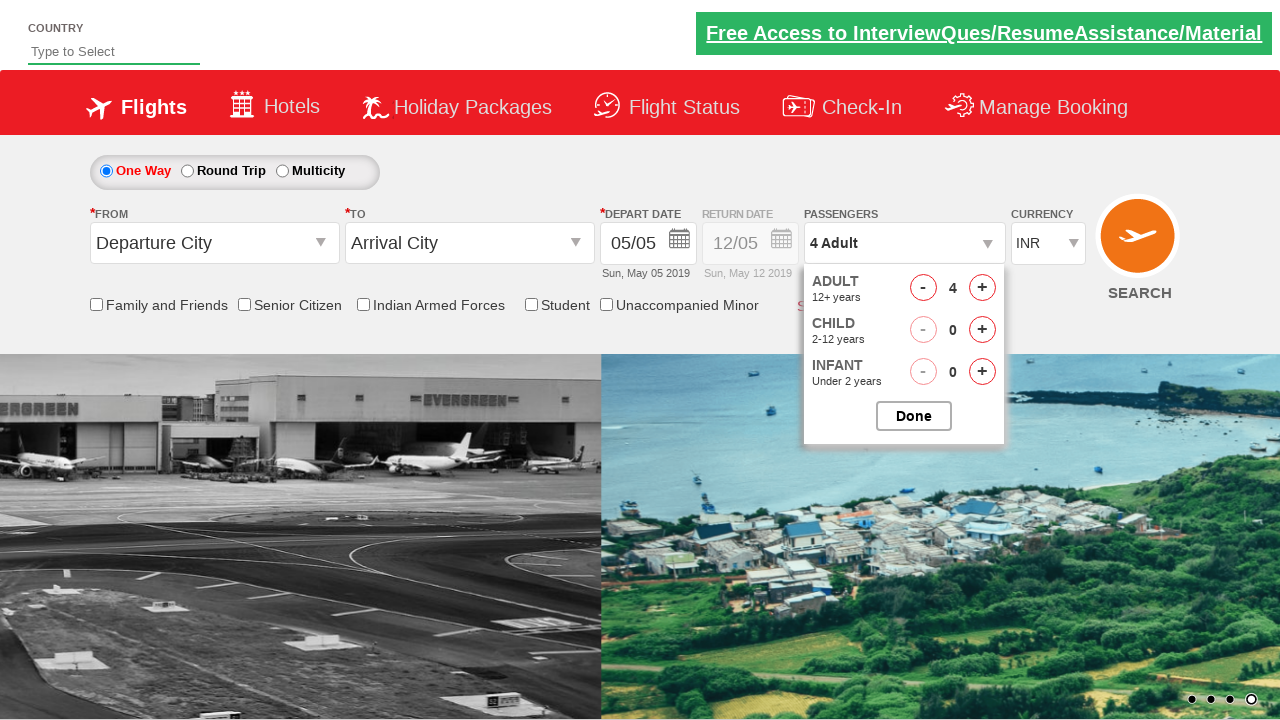

Waited for UI to update after adult increment click 3
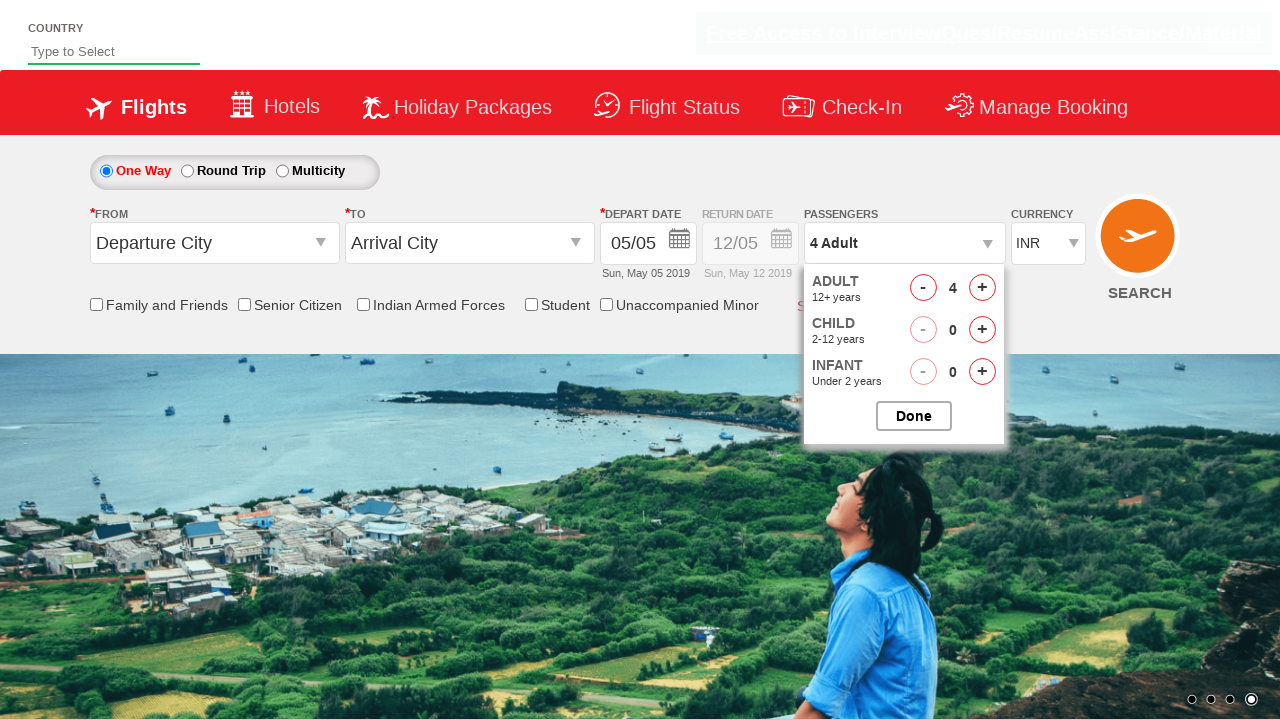

Clicked adult increment button (click 4 of 5) at (982, 288) on #hrefIncAdt
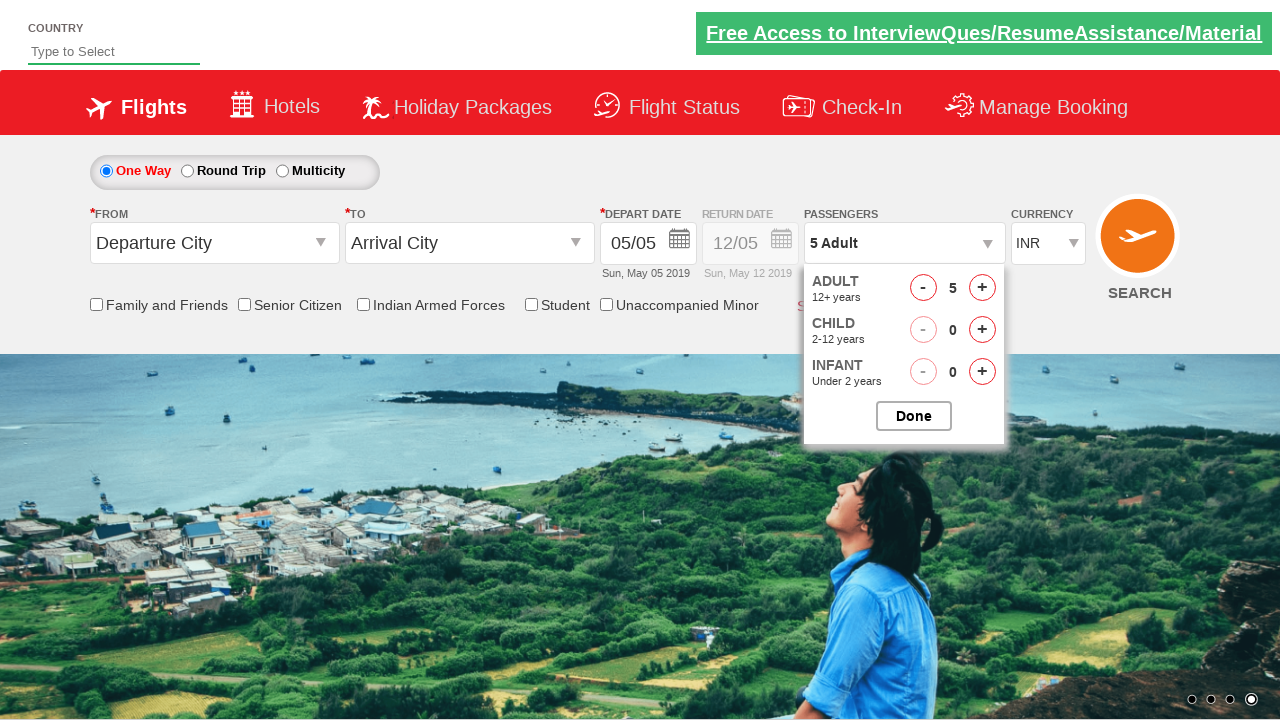

Waited for UI to update after adult increment click 4
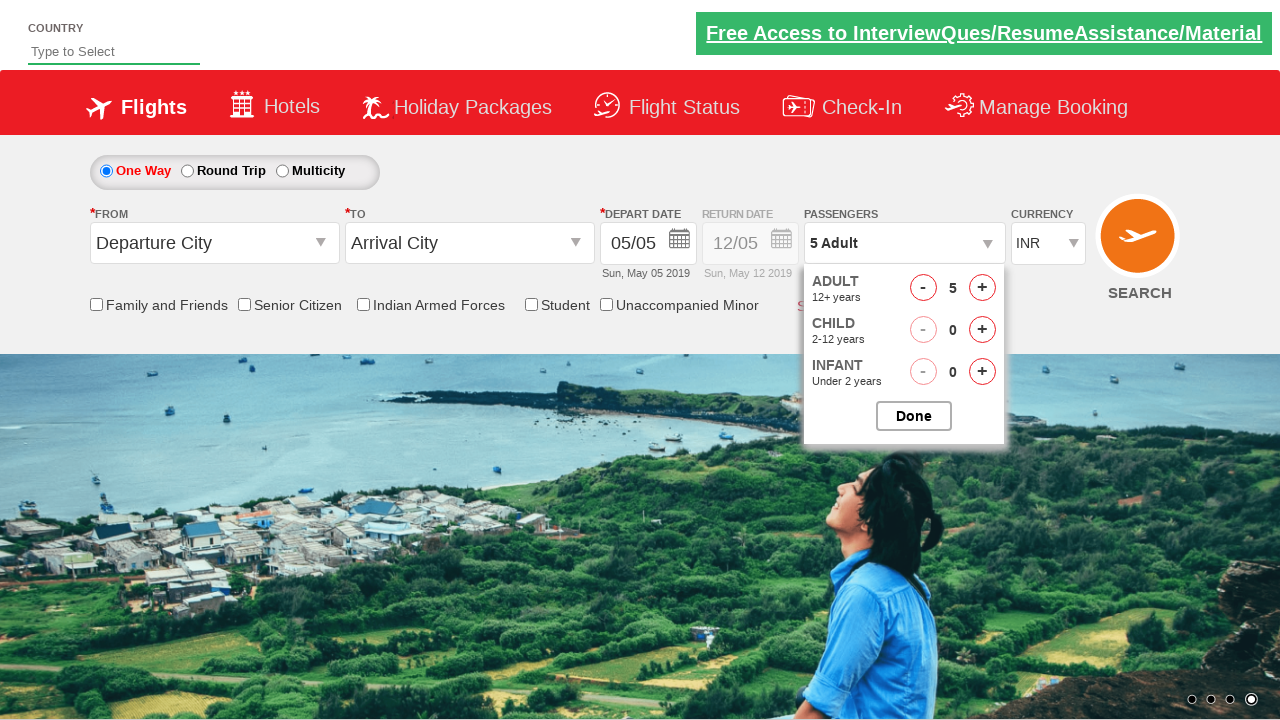

Clicked adult increment button (click 5 of 5) at (982, 288) on #hrefIncAdt
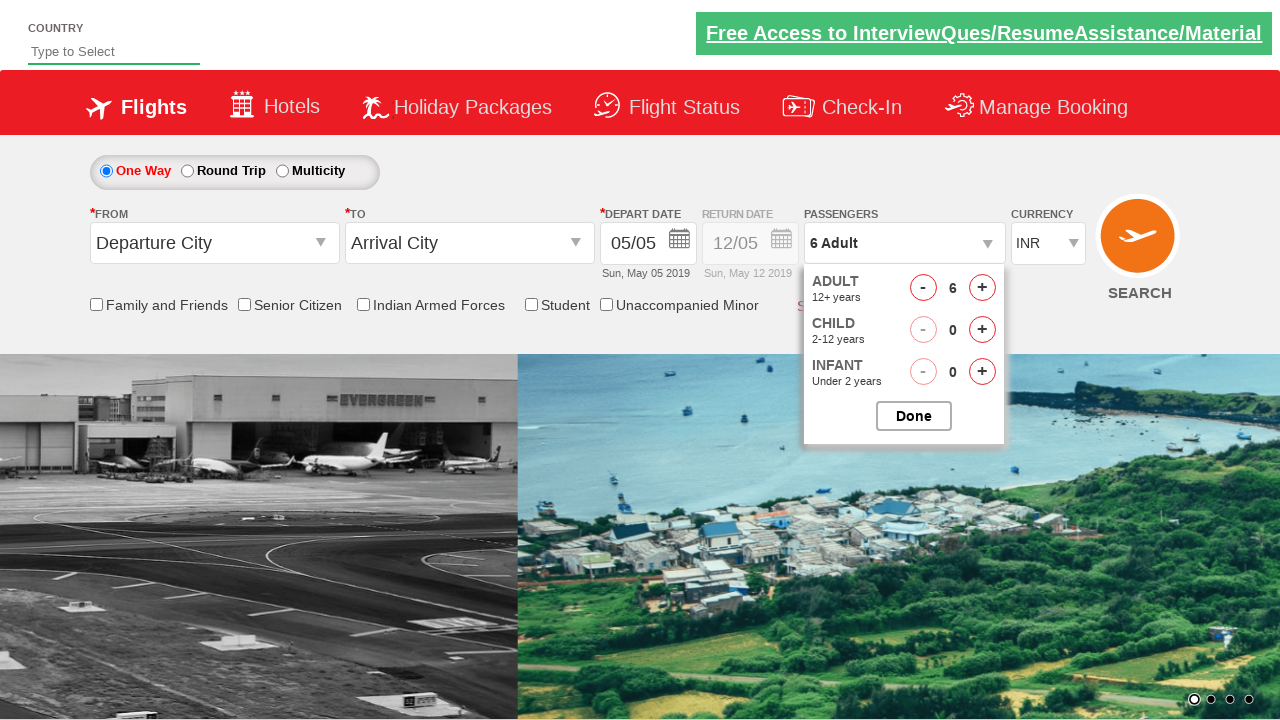

Waited for UI to update after adult increment click 5
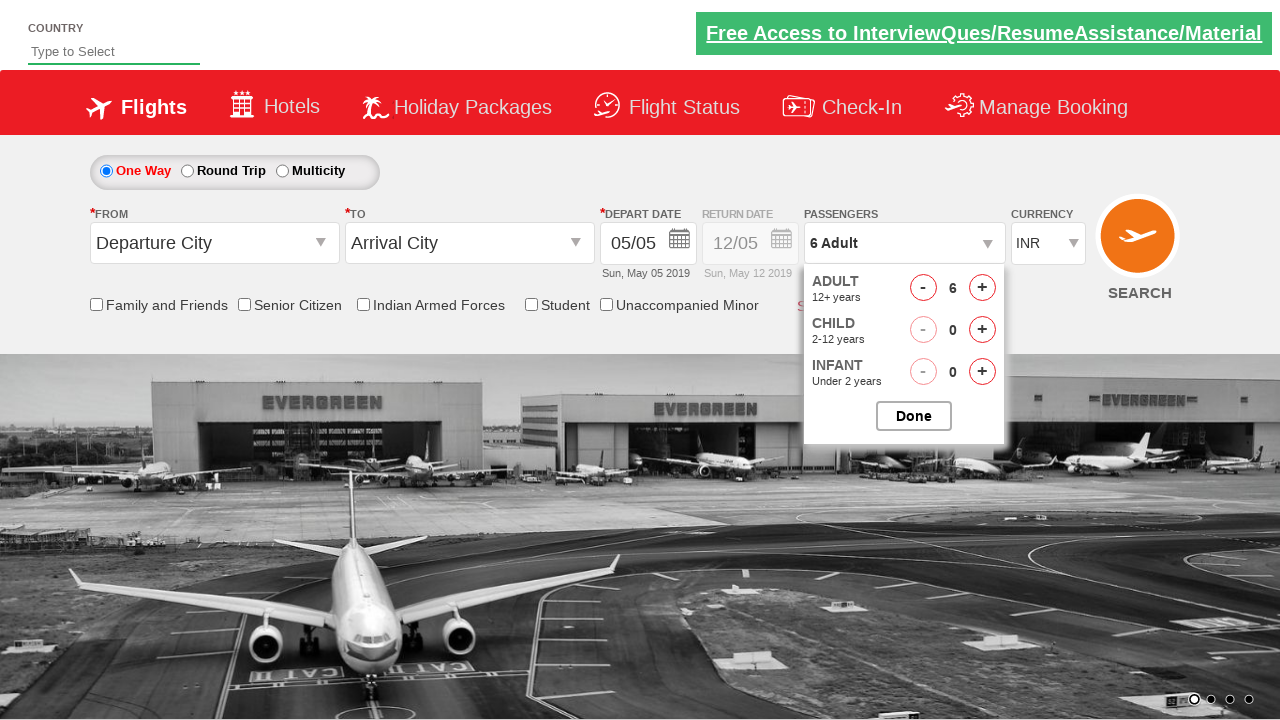

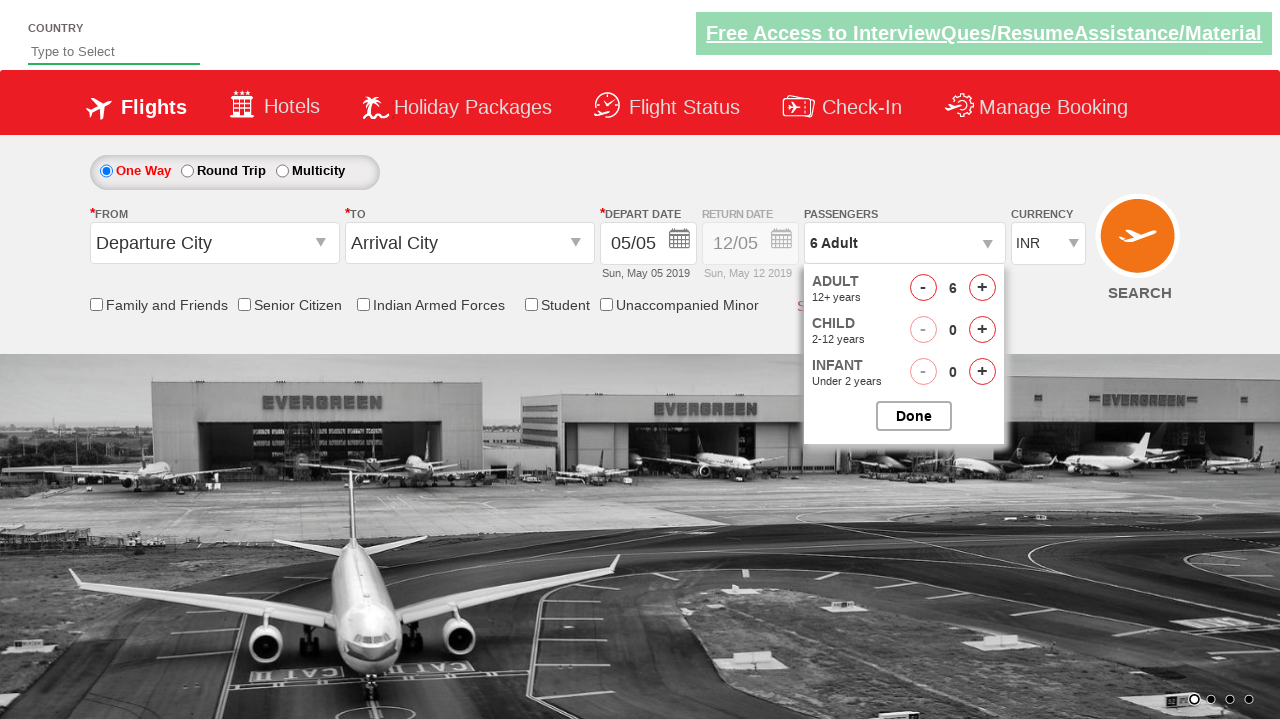